Tests Bootstrap dropdown interaction by clicking to open dropdown and iterating through options

Starting URL: https://getbootstrap.com/docs/5.0/components/dropdowns/

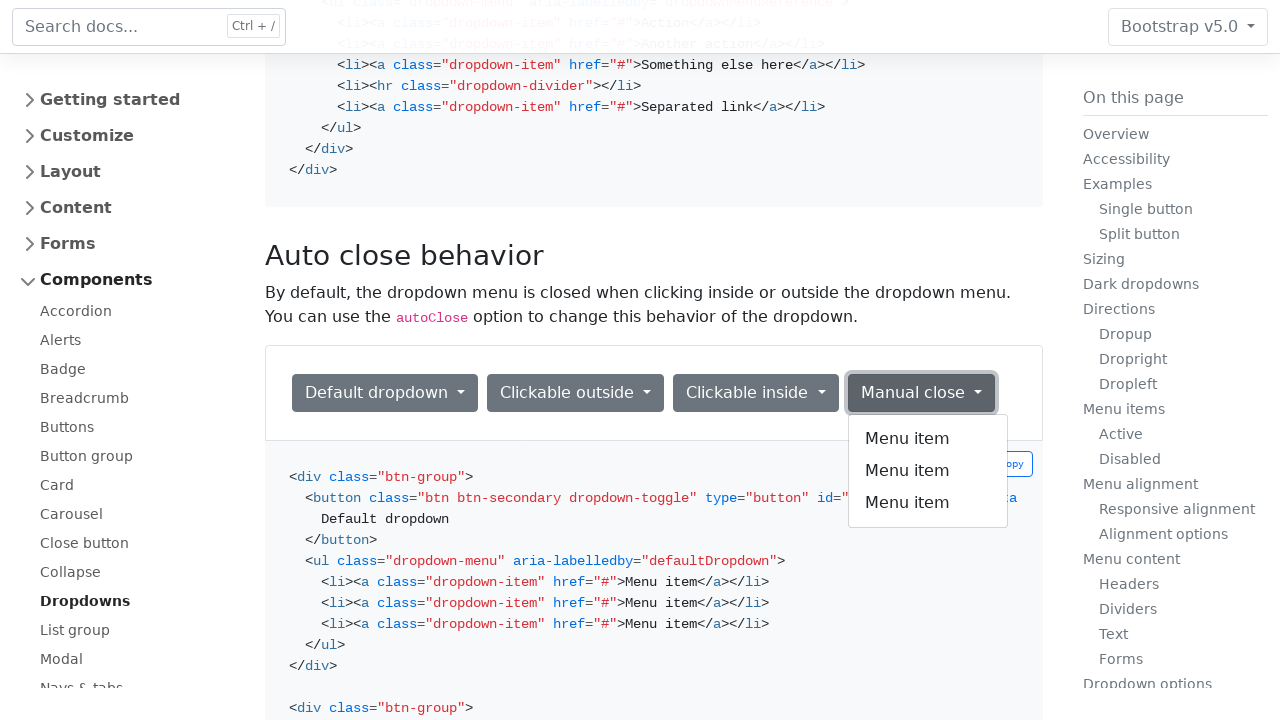

Clicked dropdown toggle button to open dropdown menu at (1188, 27) on .dropdown-toggle
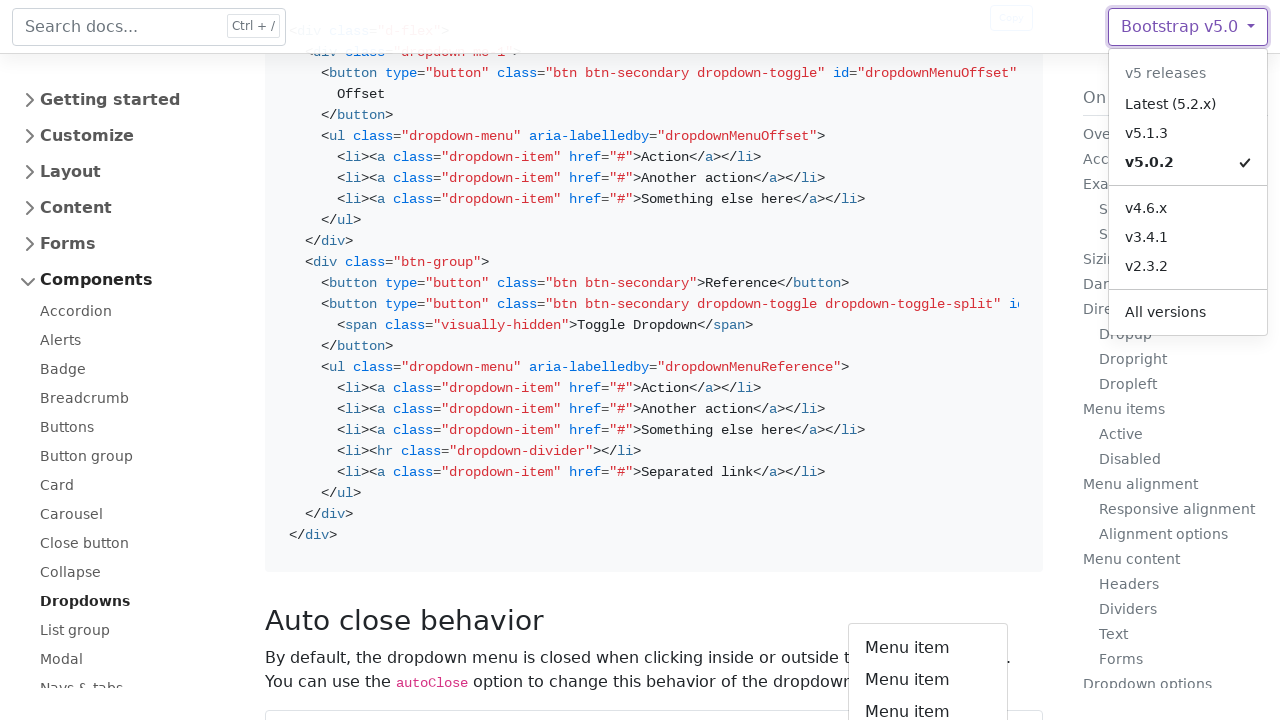

Dropdown menu became visible with options
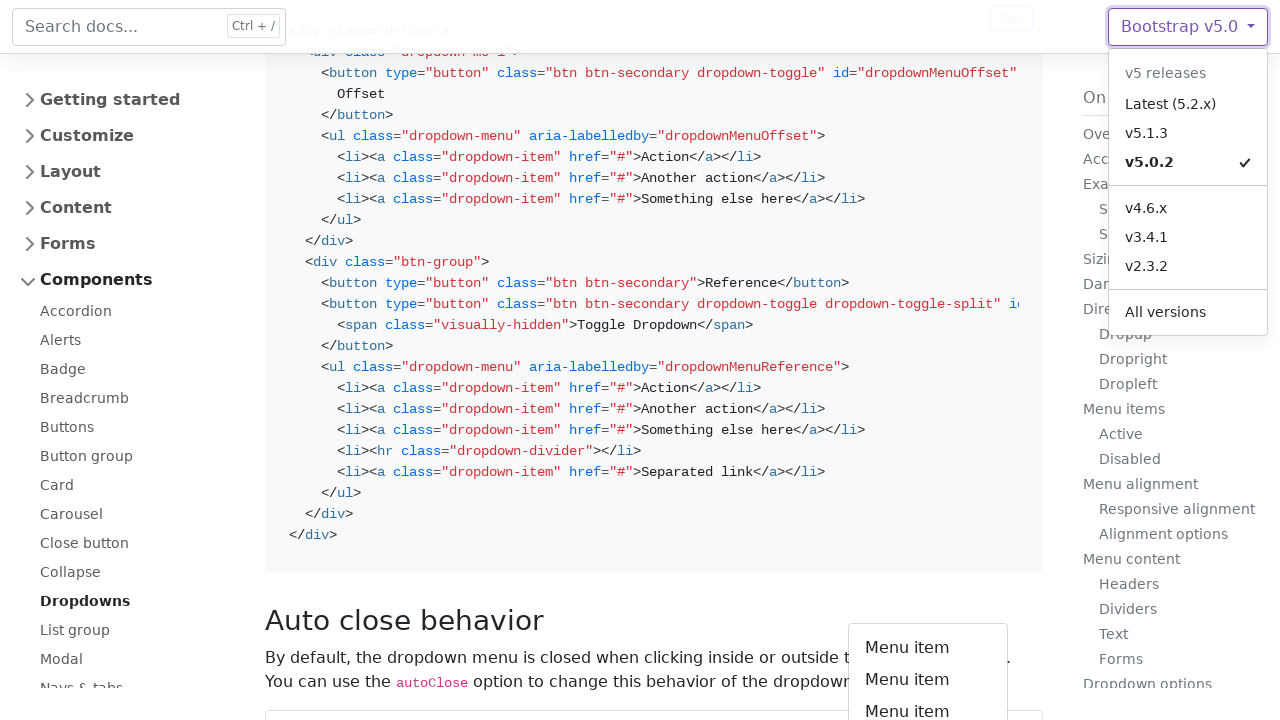

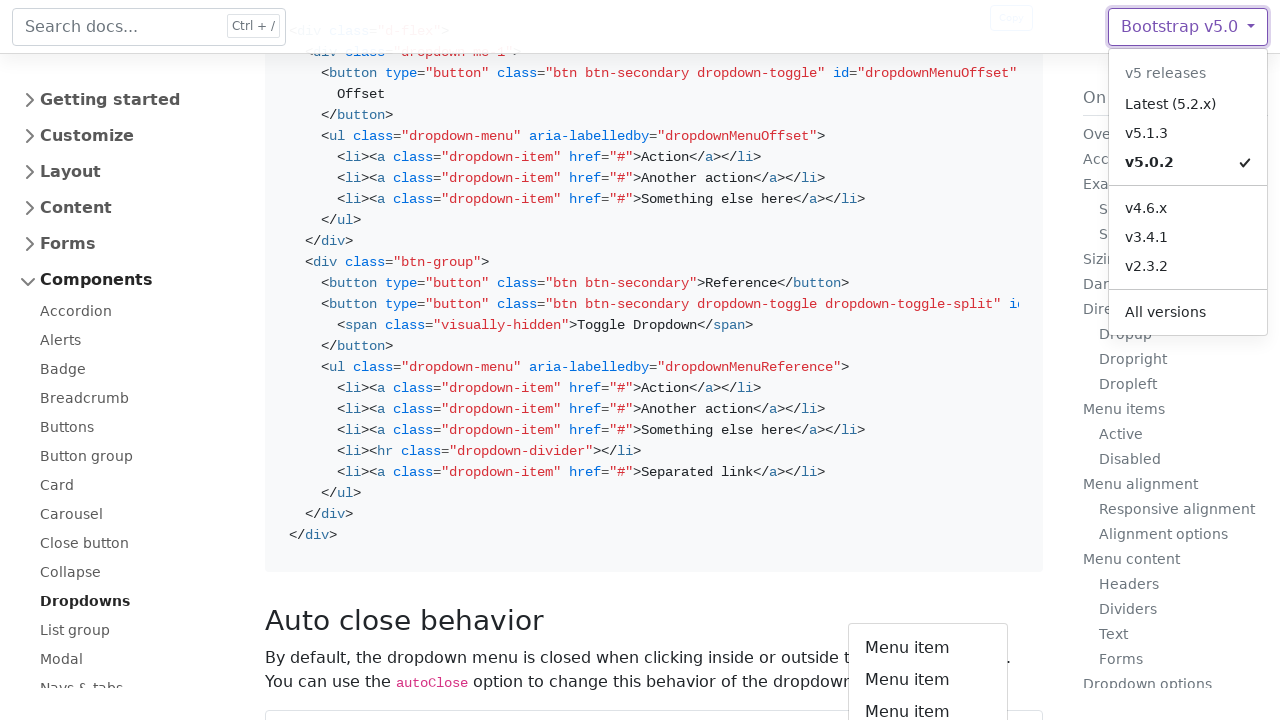